Tests filling input fields within shadow DOM elements

Starting URL: https://letcode.in/shadow

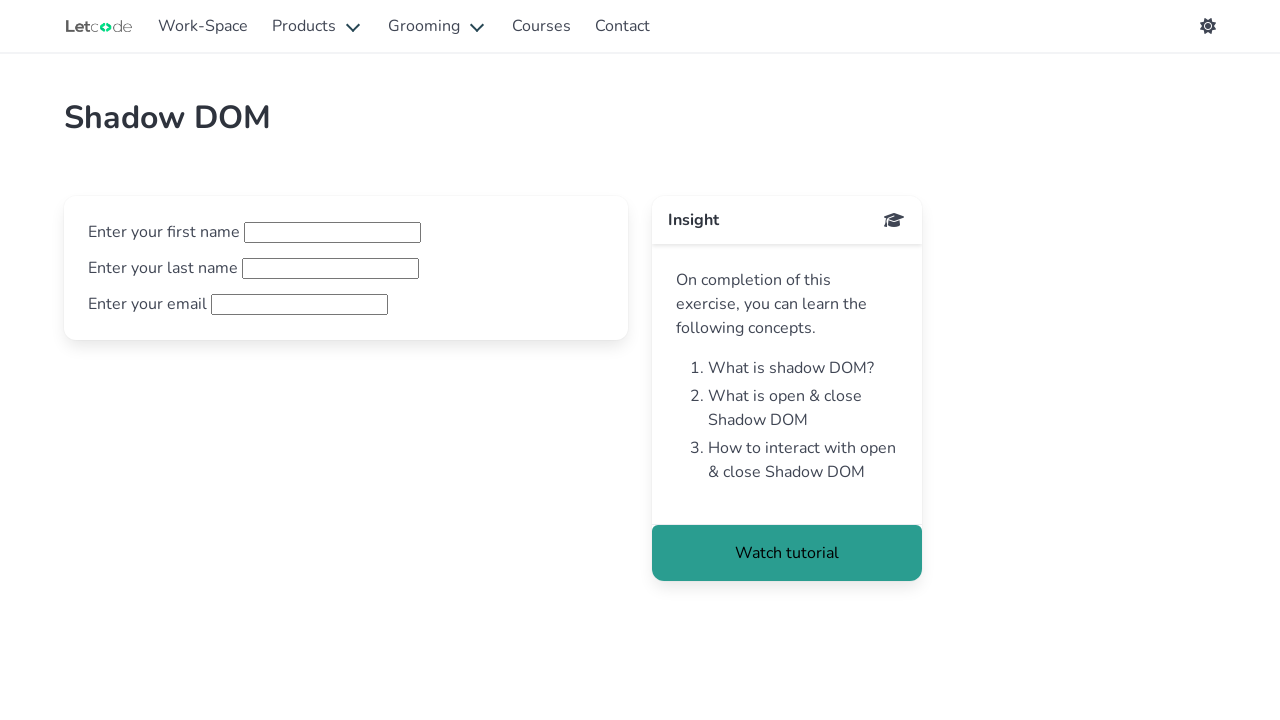

Filled shadow DOM input field with 'Huabo' on #fname
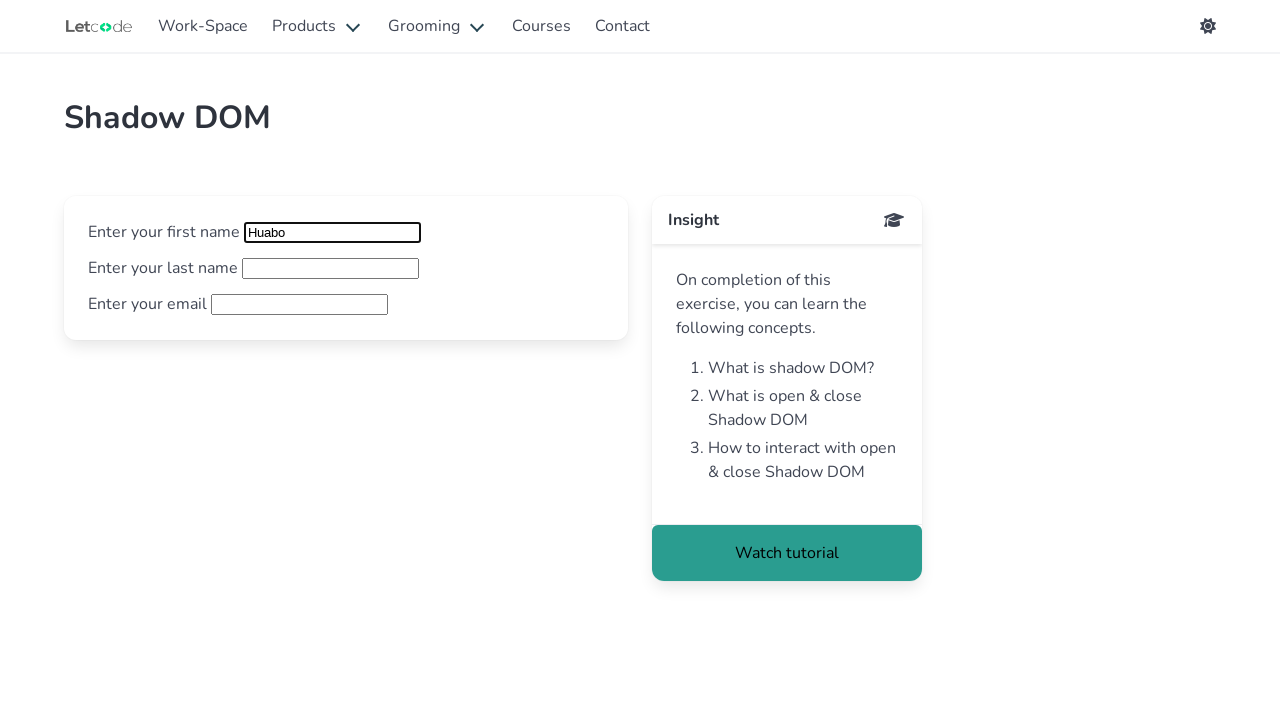

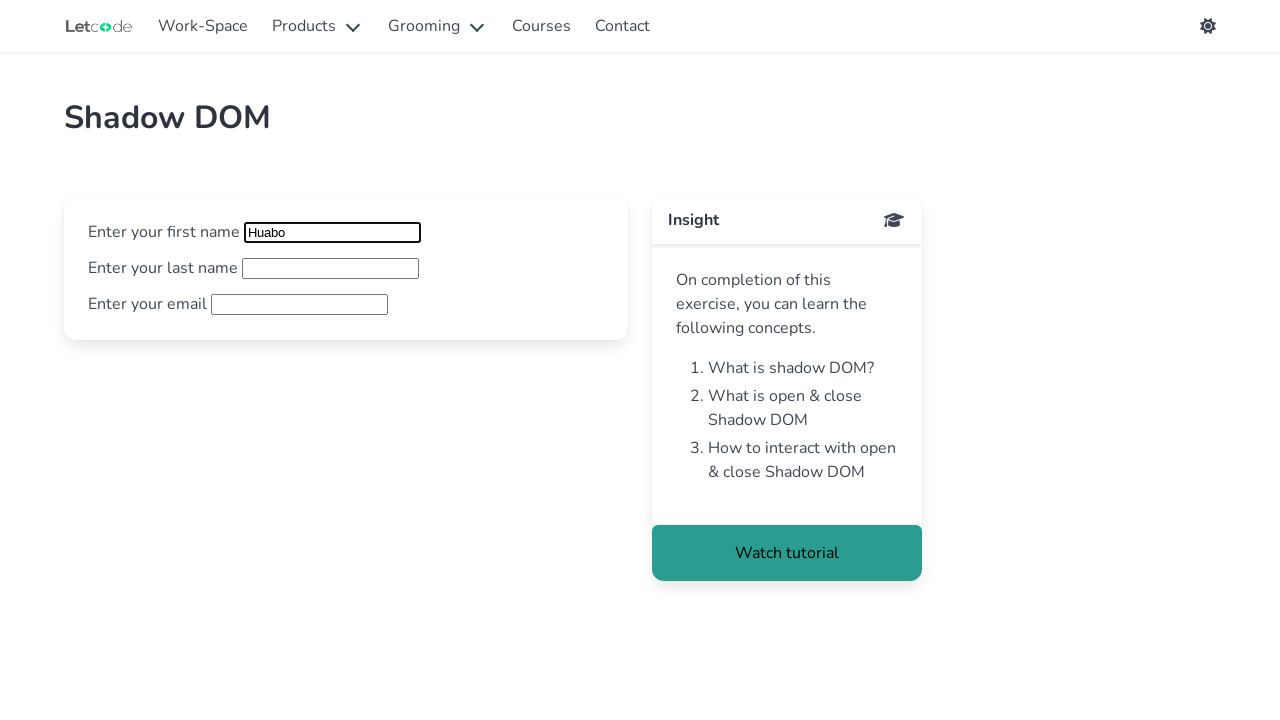